Tests that the input field is cleared after adding a todo item

Starting URL: https://demo.playwright.dev/todomvc

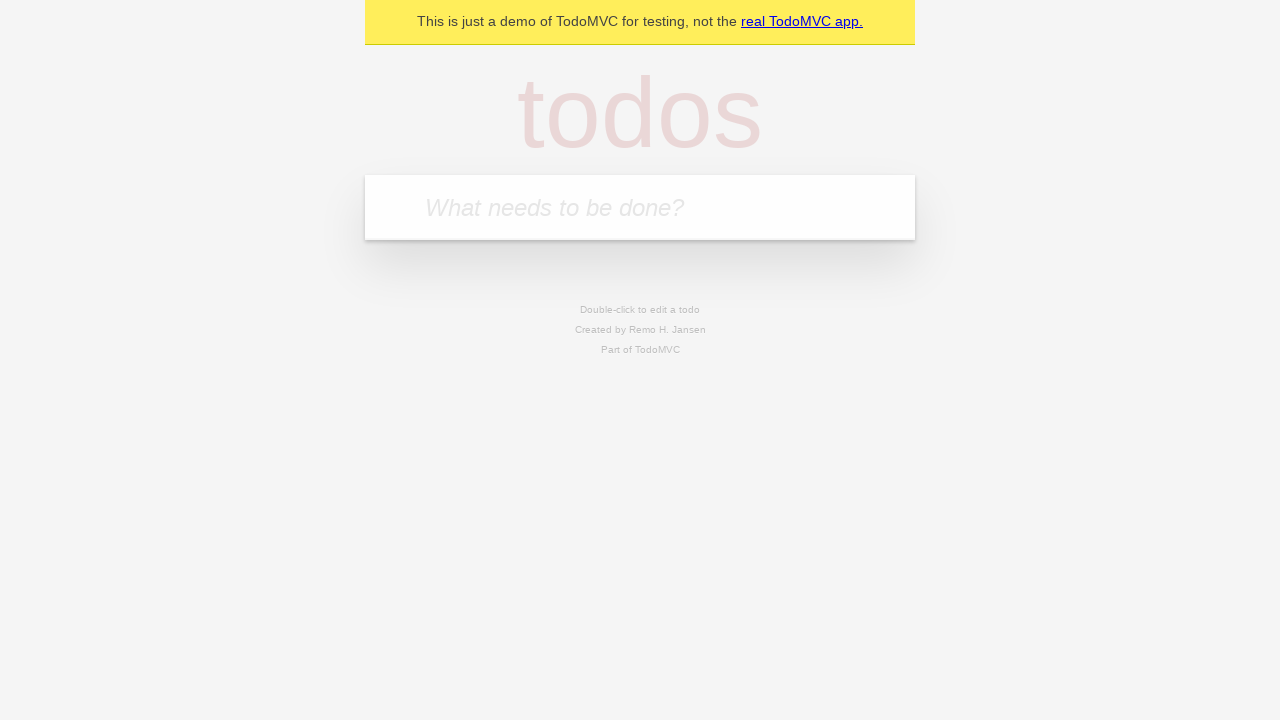

Filled new todo input field with 'buy some cheese' on .new-todo
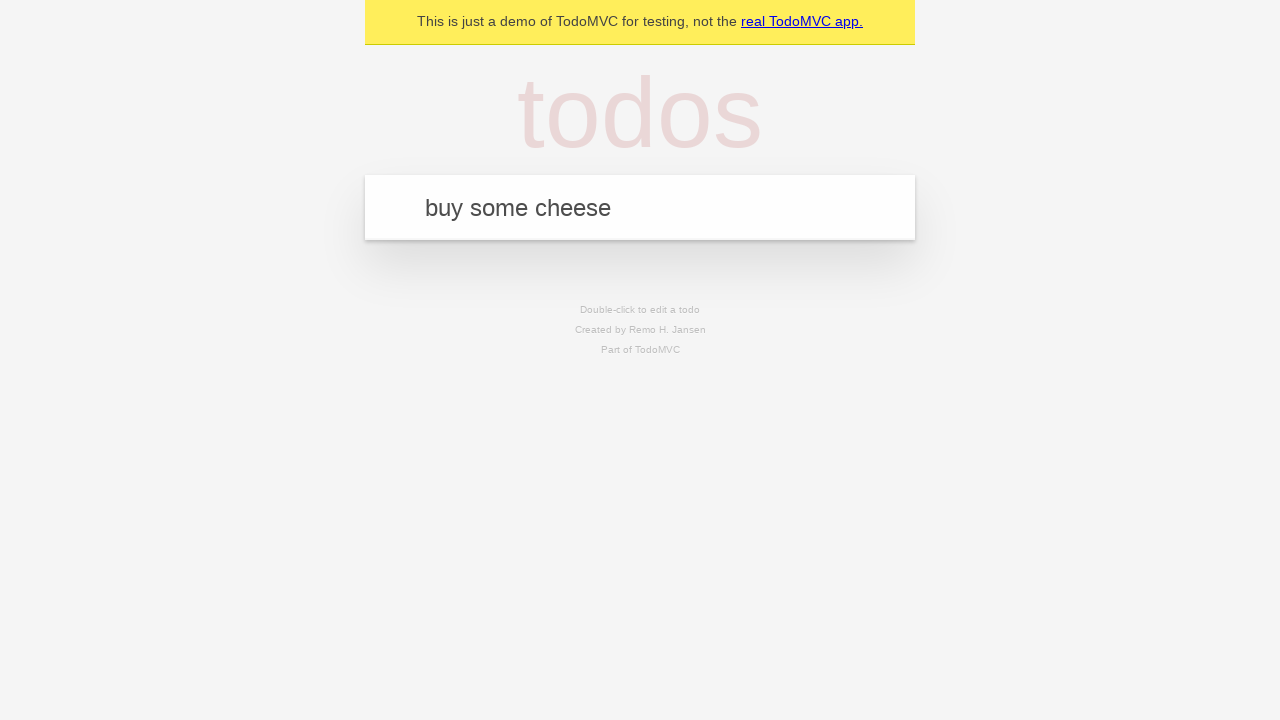

Pressed Enter to add the todo item on .new-todo
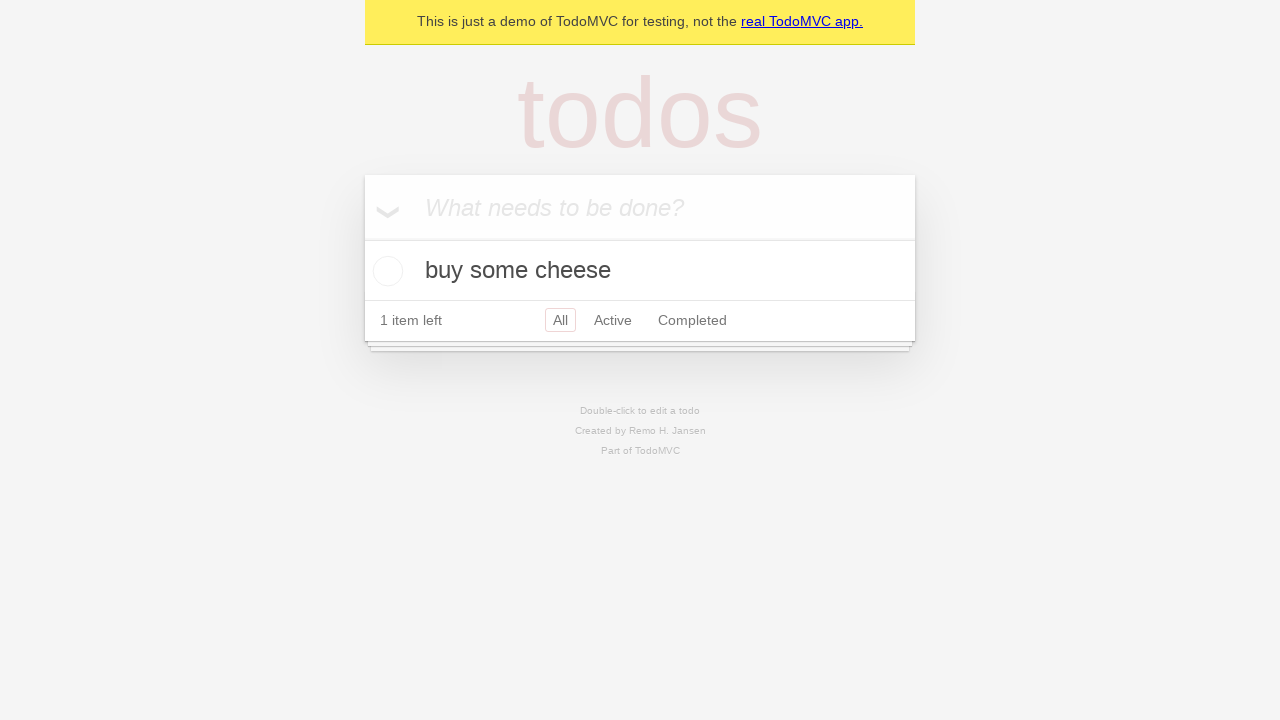

Todo item appeared in the list
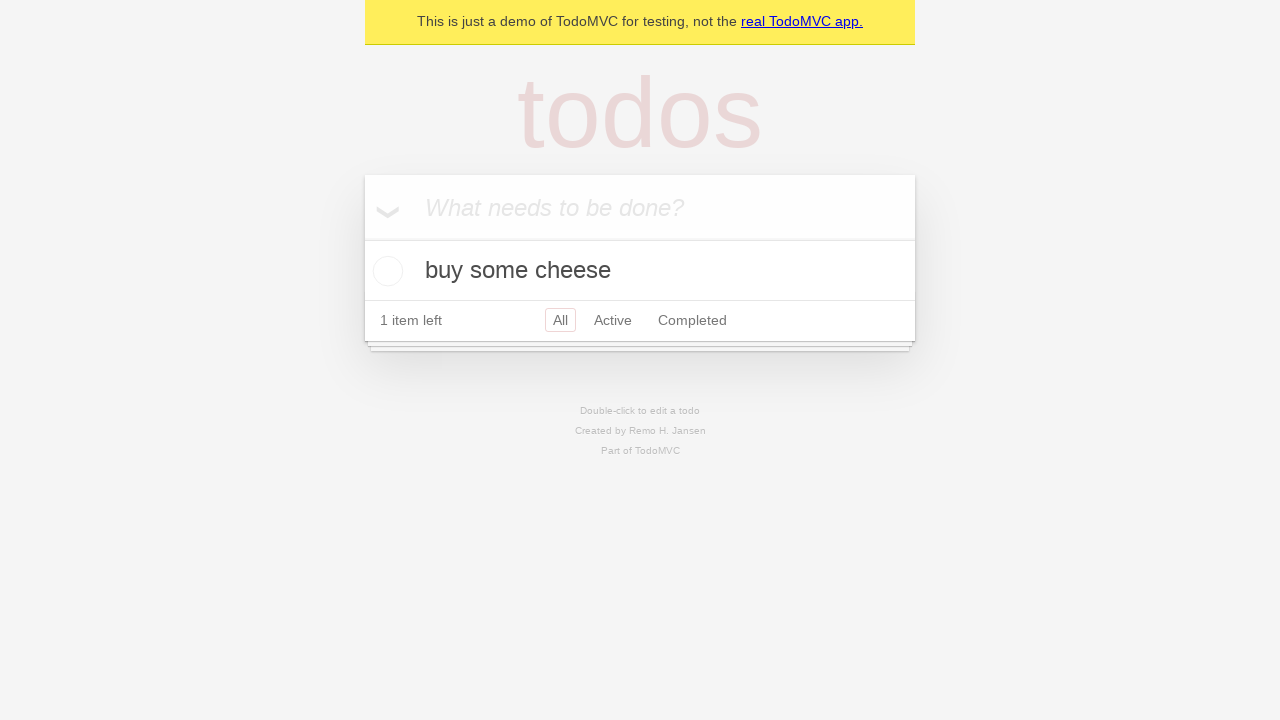

Verified that input field was cleared after adding todo
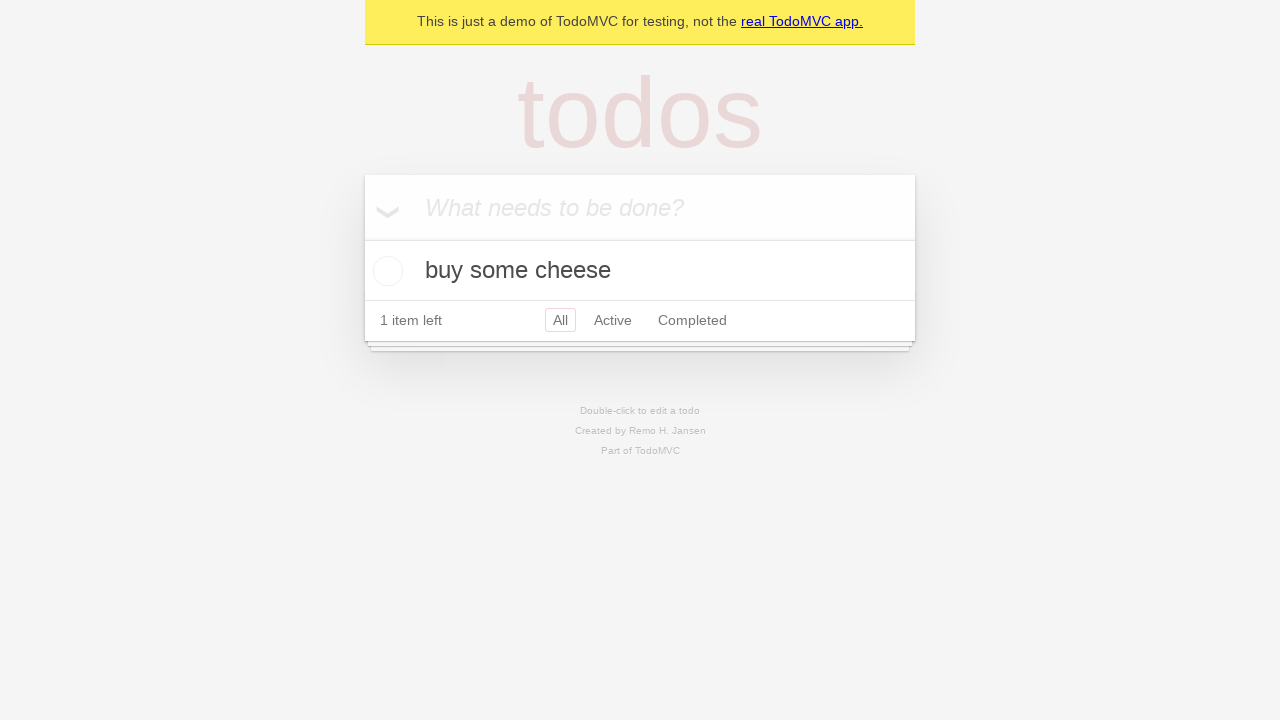

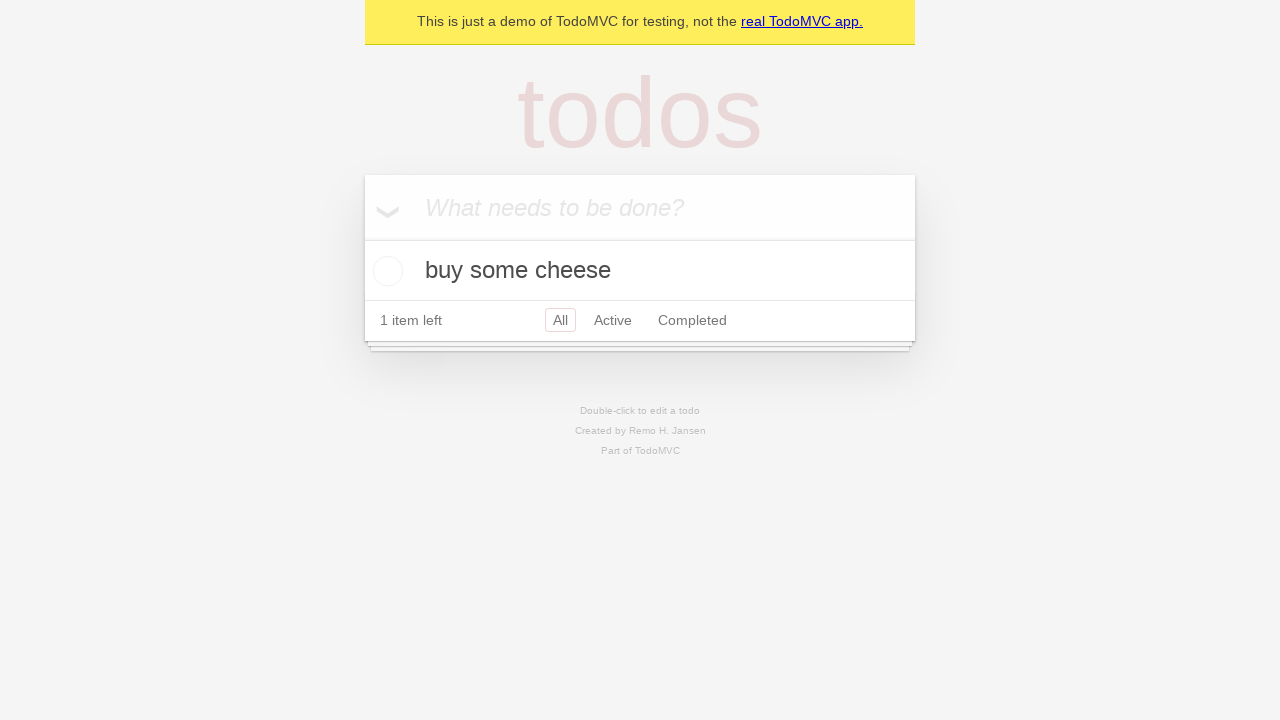